Hovers over Demo 2 element and clicks on Practice 8 to test hover interaction functionality

Starting URL: https://grotechminds.com/hoverover/

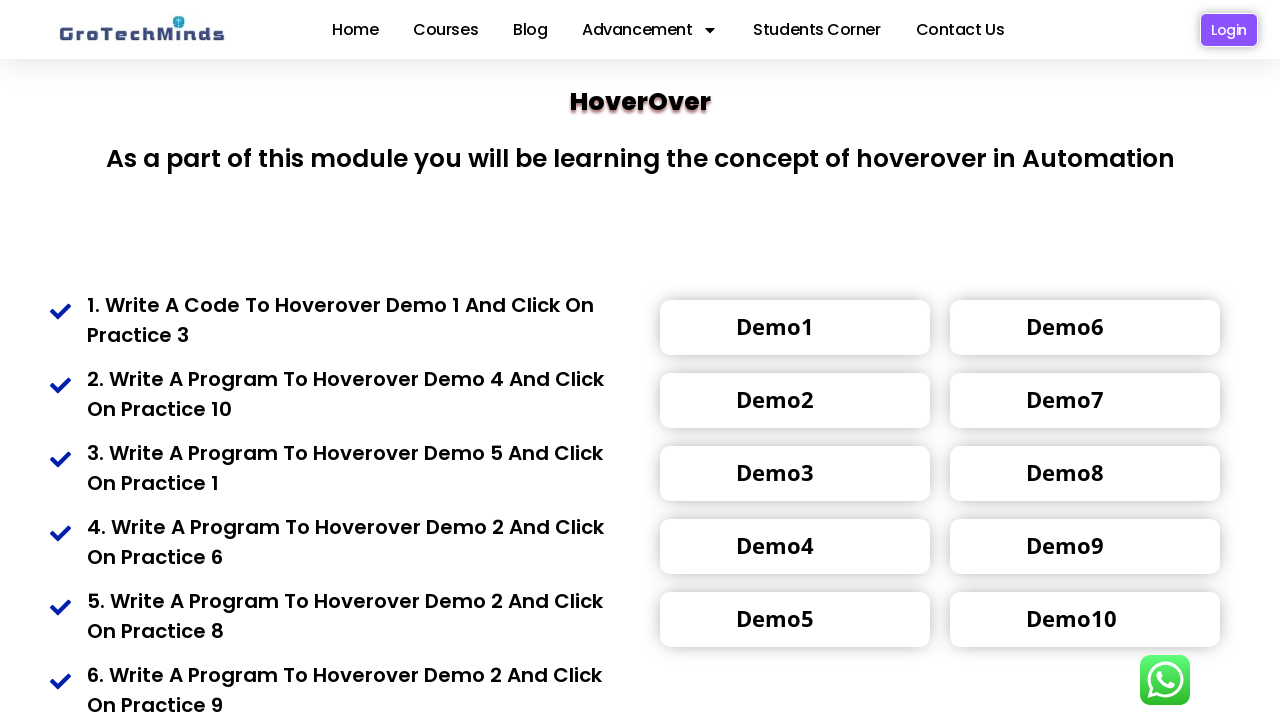

Hovered over Demo 2 element at (775, 399) on xpath=(//div[@class='toolrip4'])[2]
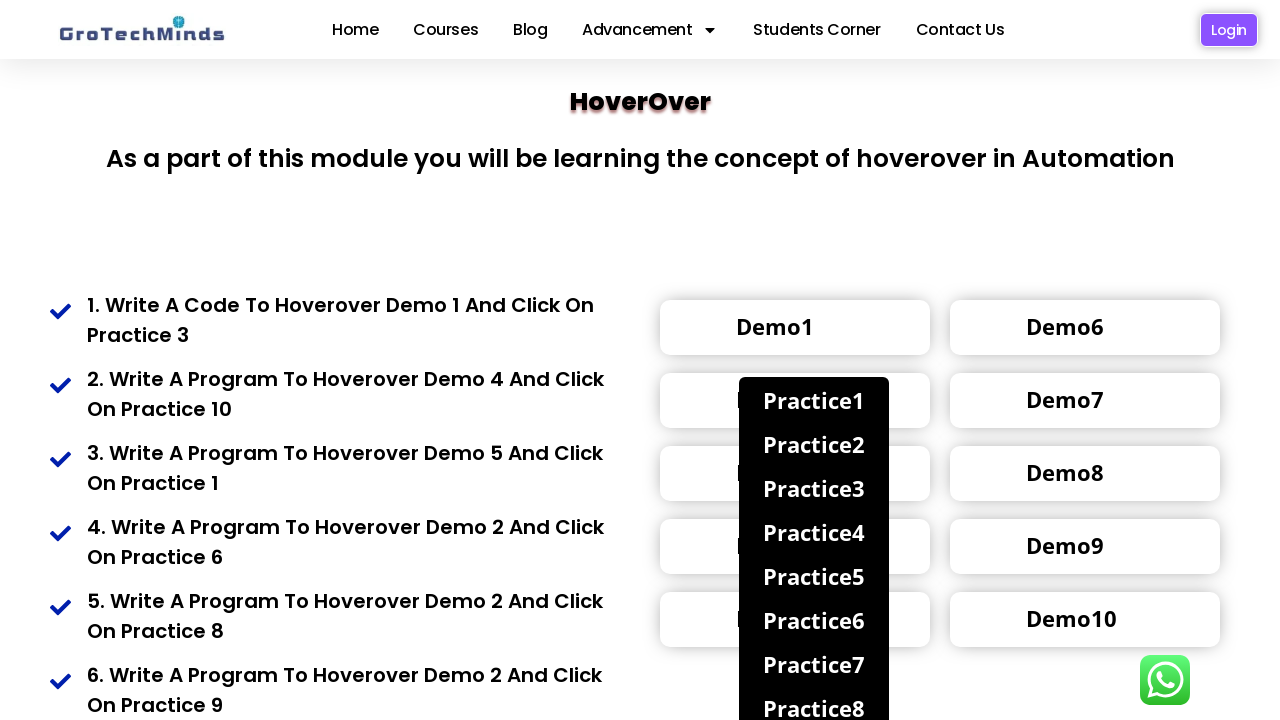

Clicked on Practice 8 after hovering over Demo 2 at (814, 708) on xpath=(//div[@class='popup4'])[18]
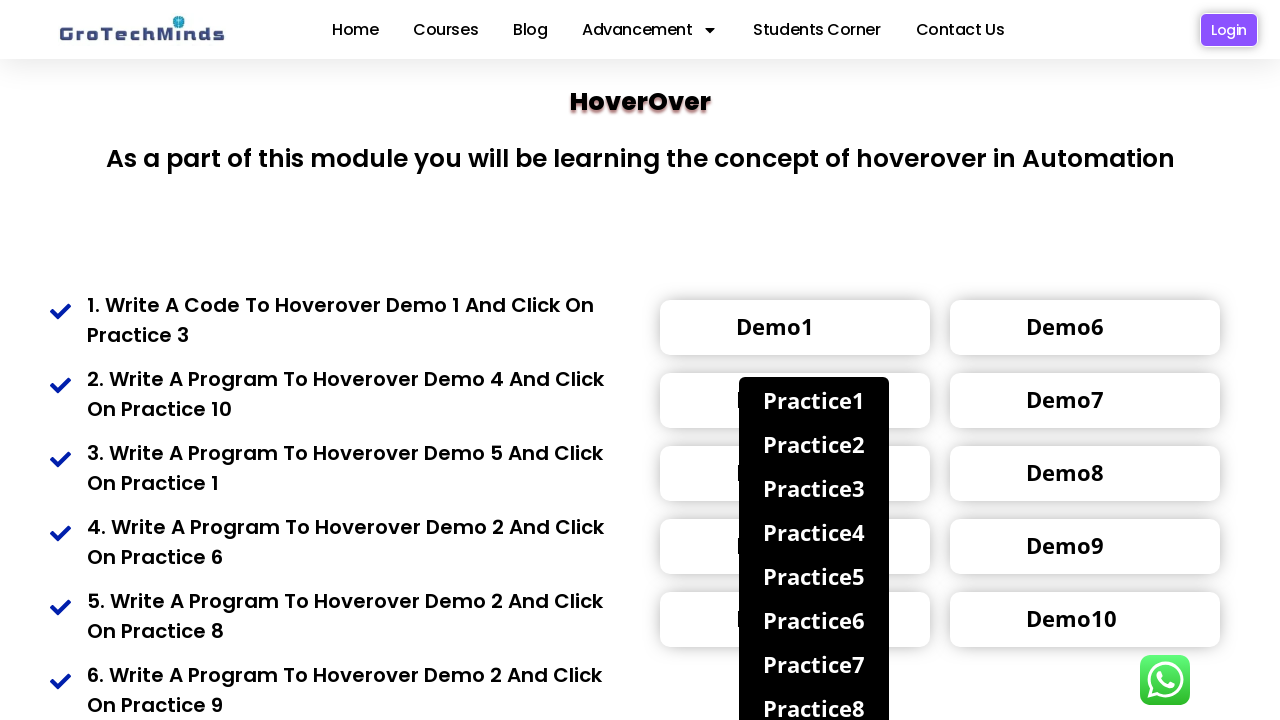

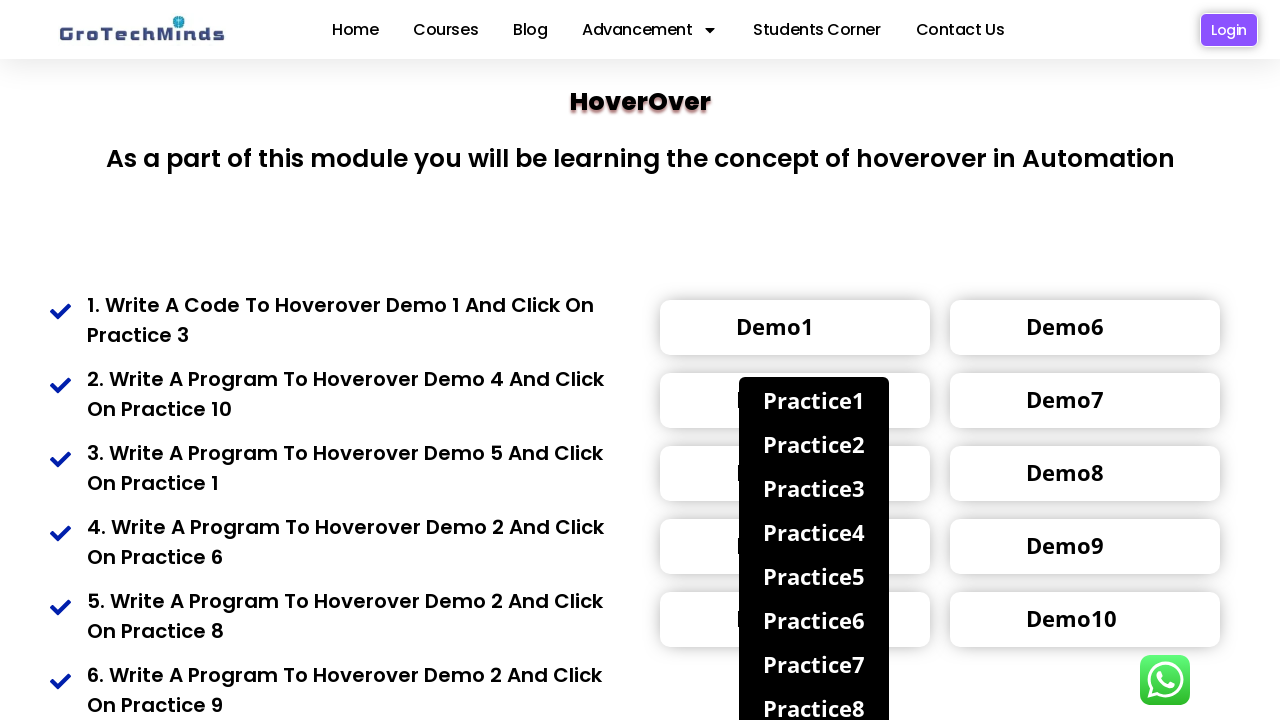